Navigates to HOWOGE housing search page, dismisses cookie banner, and checks for available apartment listings

Starting URL: https://www.howoge.de/wohnungen-gewerbe/wohnungssuche.html

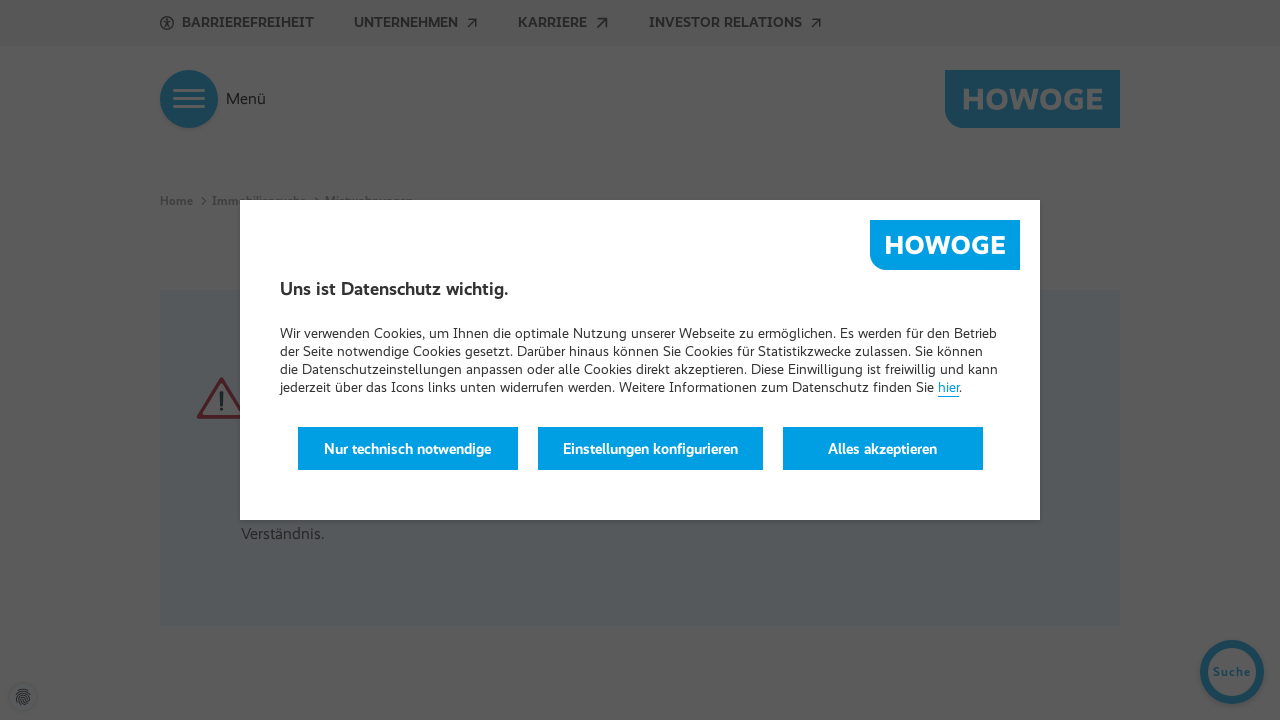

Checked for apartment listings on HOWOGE housing search page
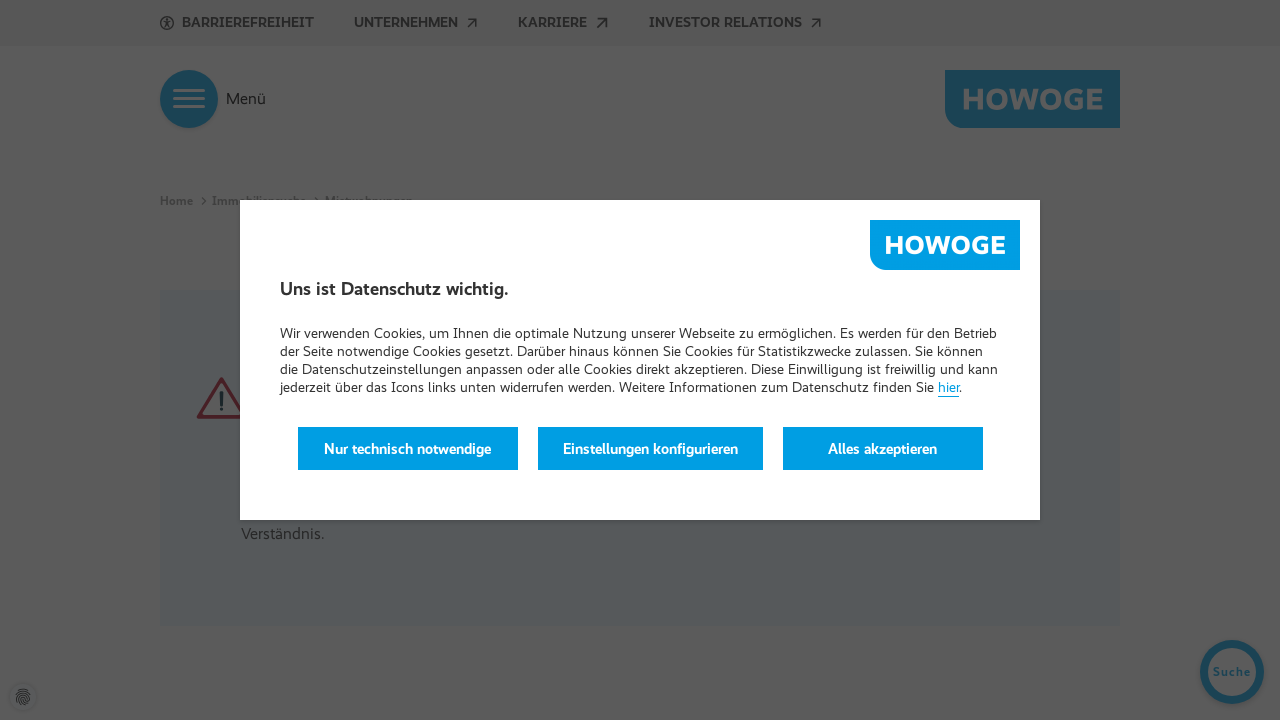

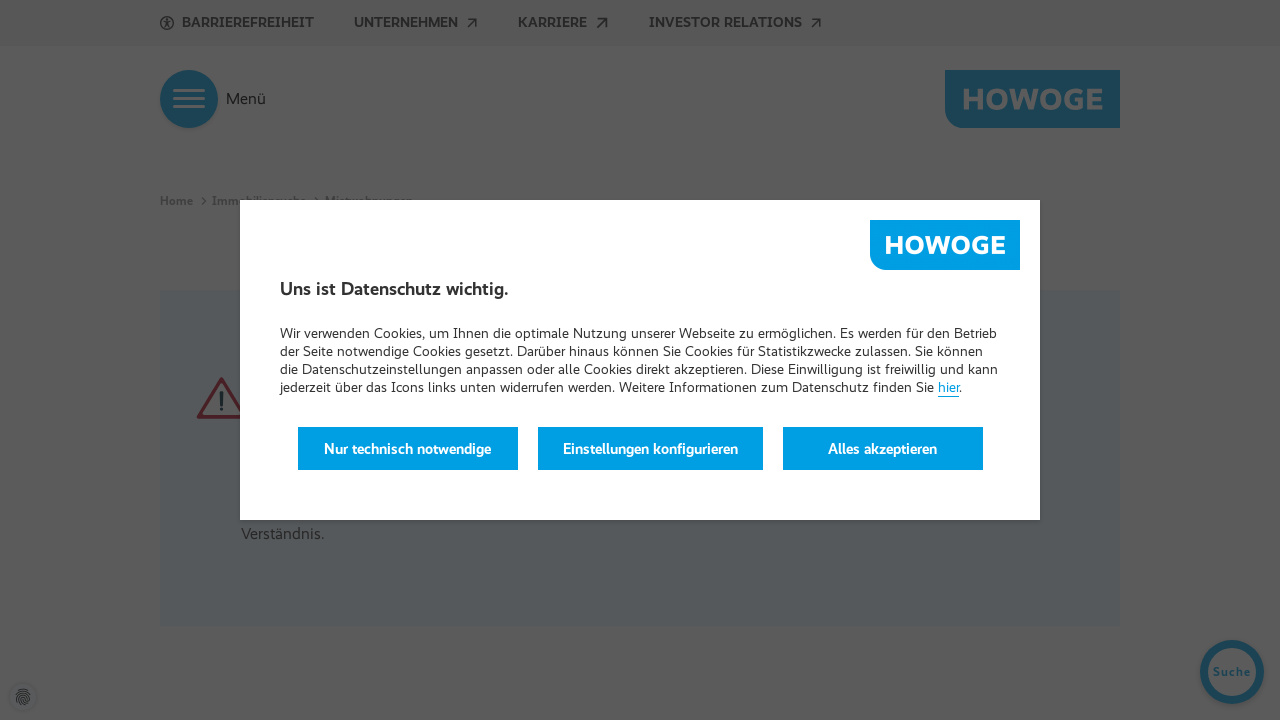